Navigates to Bank of Cyprus website and verifies that the "Login 1bank" button is present and contains the expected text

Starting URL: https://www.bankofcyprus.com/en-gb/

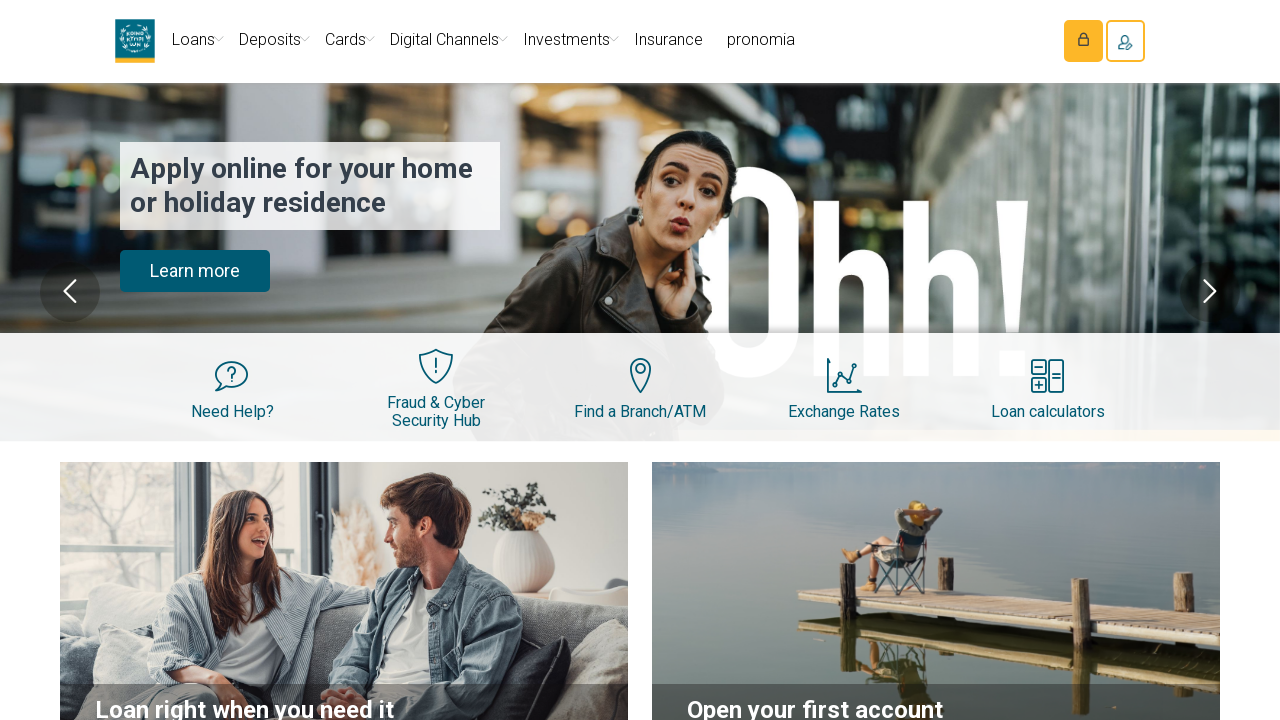

Navigated to Bank of Cyprus website
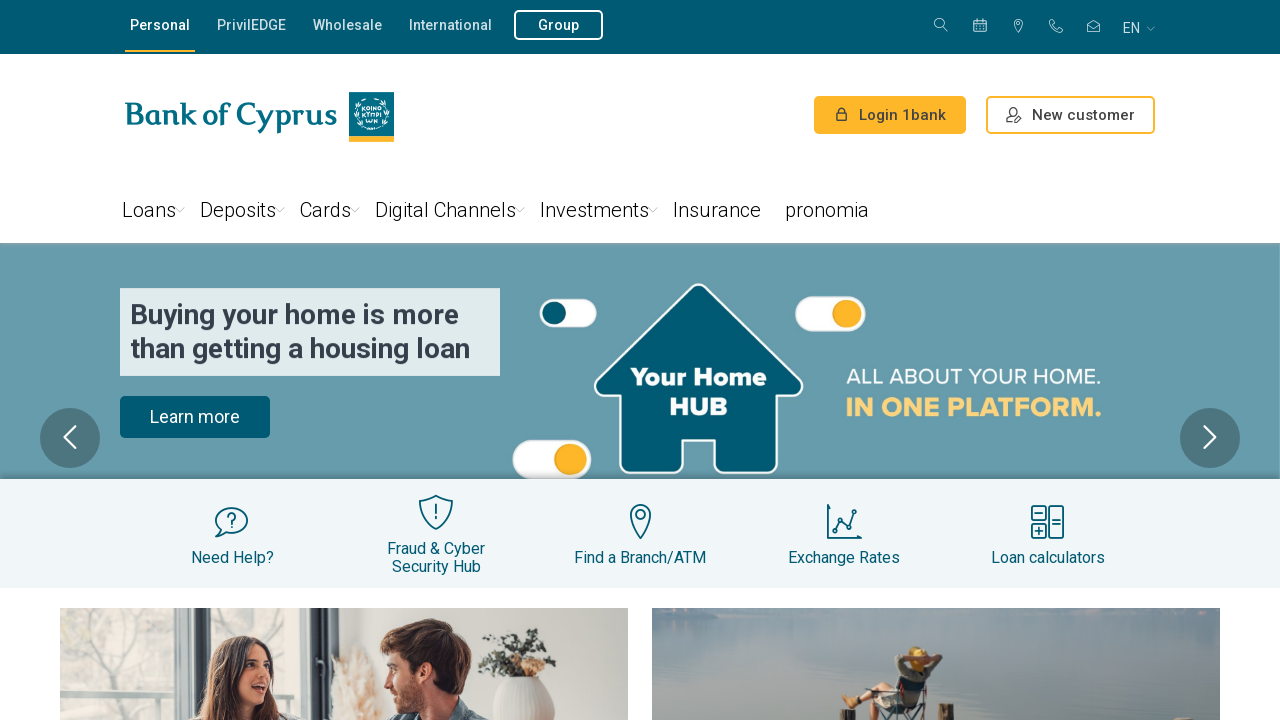

Waited for and located the Login 1bank button
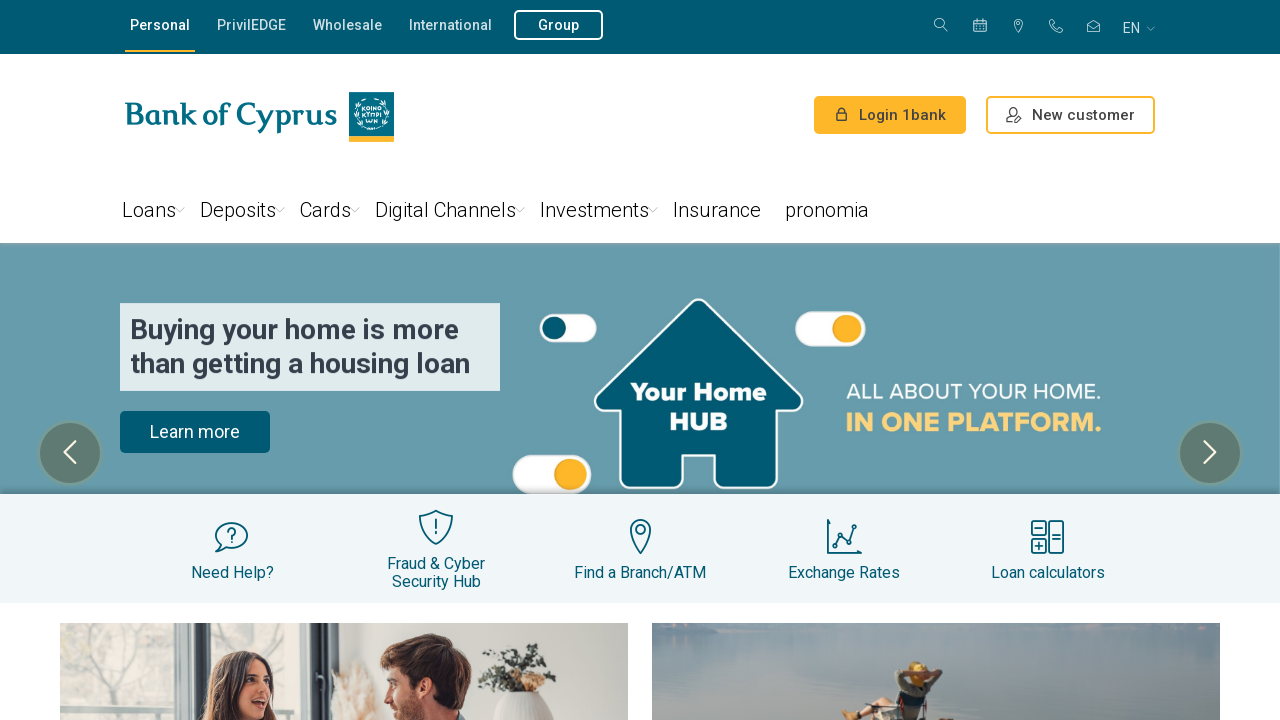

Retrieved text content from Login 1bank button
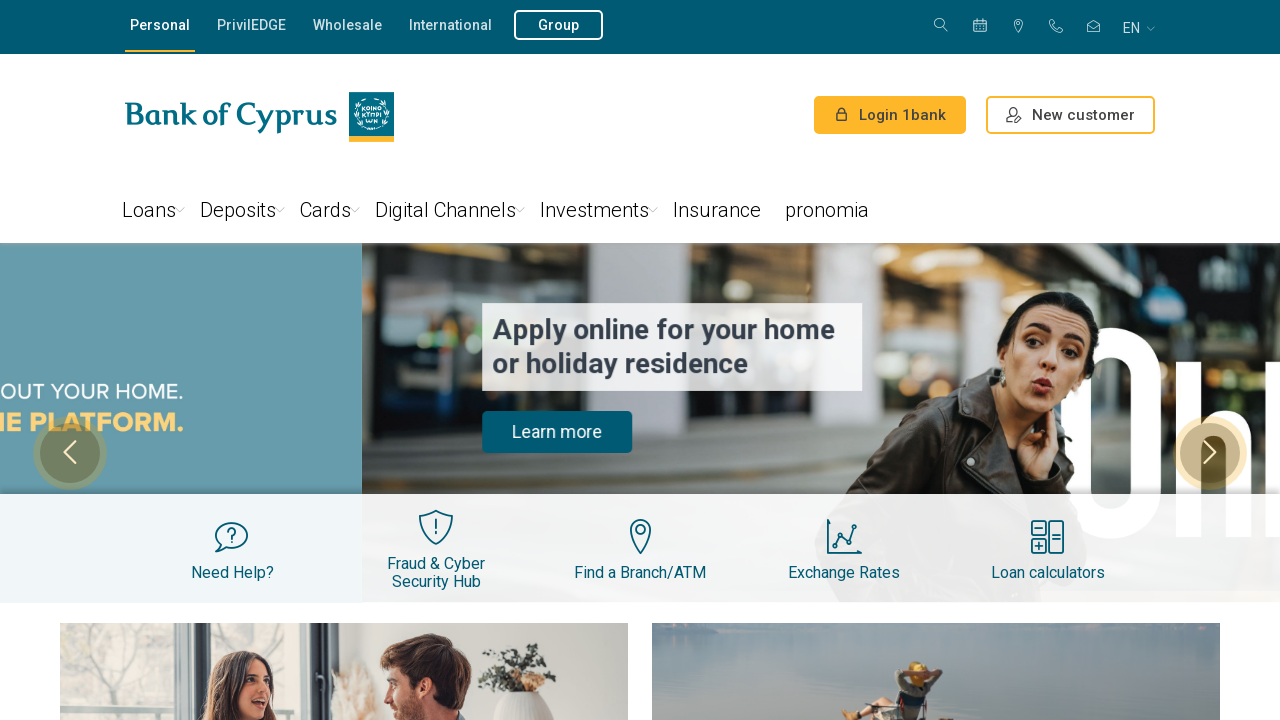

Verified that button text contains 'Login 1bank'
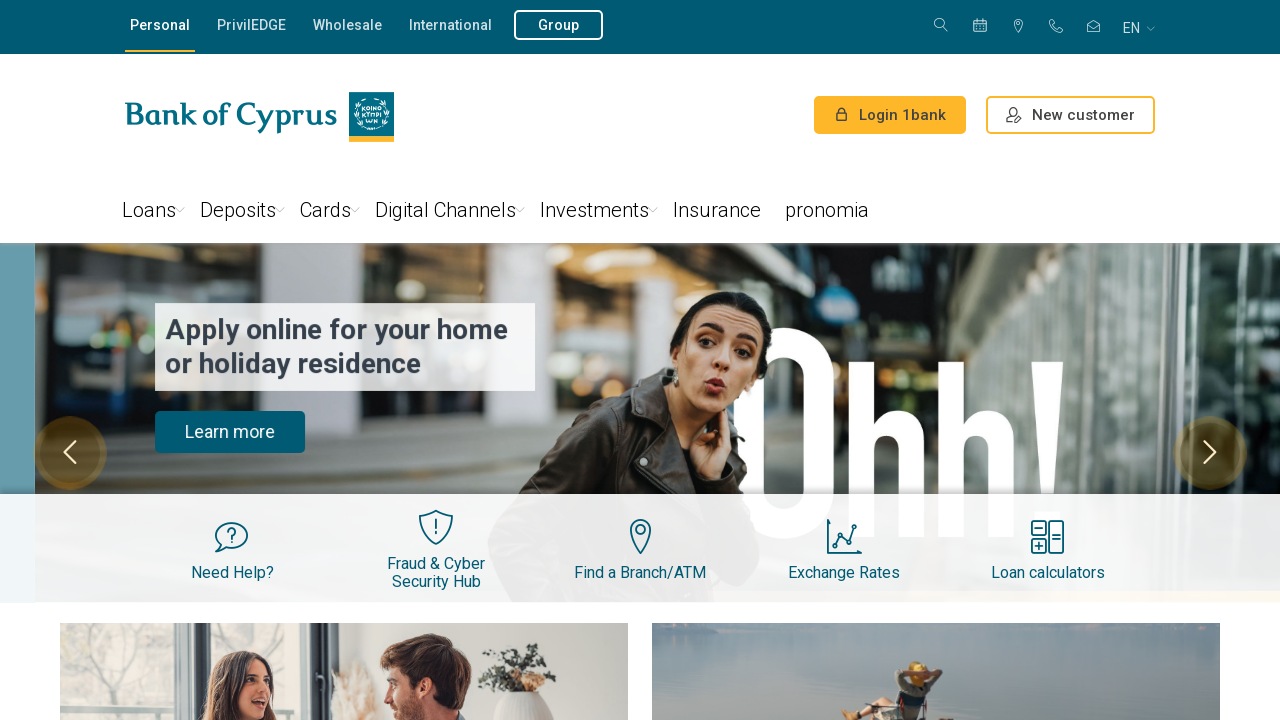

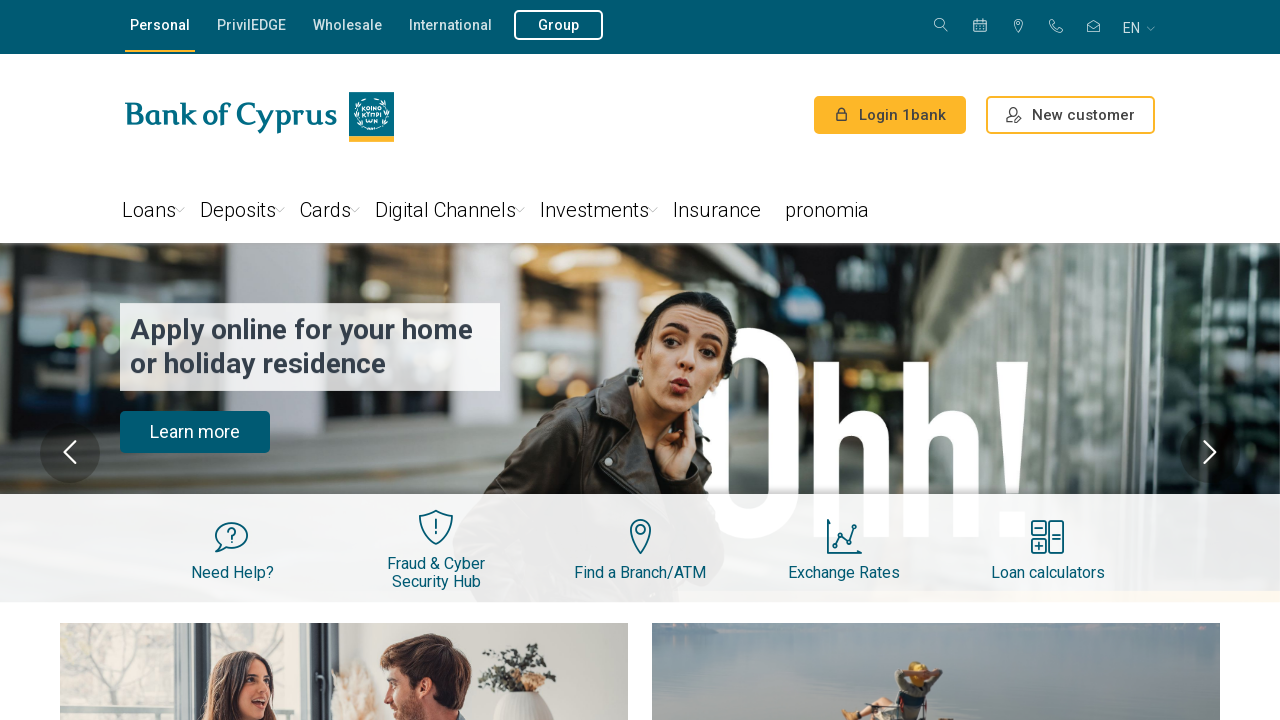